Tests the Monitors category by clicking on the Monitors link and verifying that expected monitor products are displayed

Starting URL: https://www.demoblaze.com/#

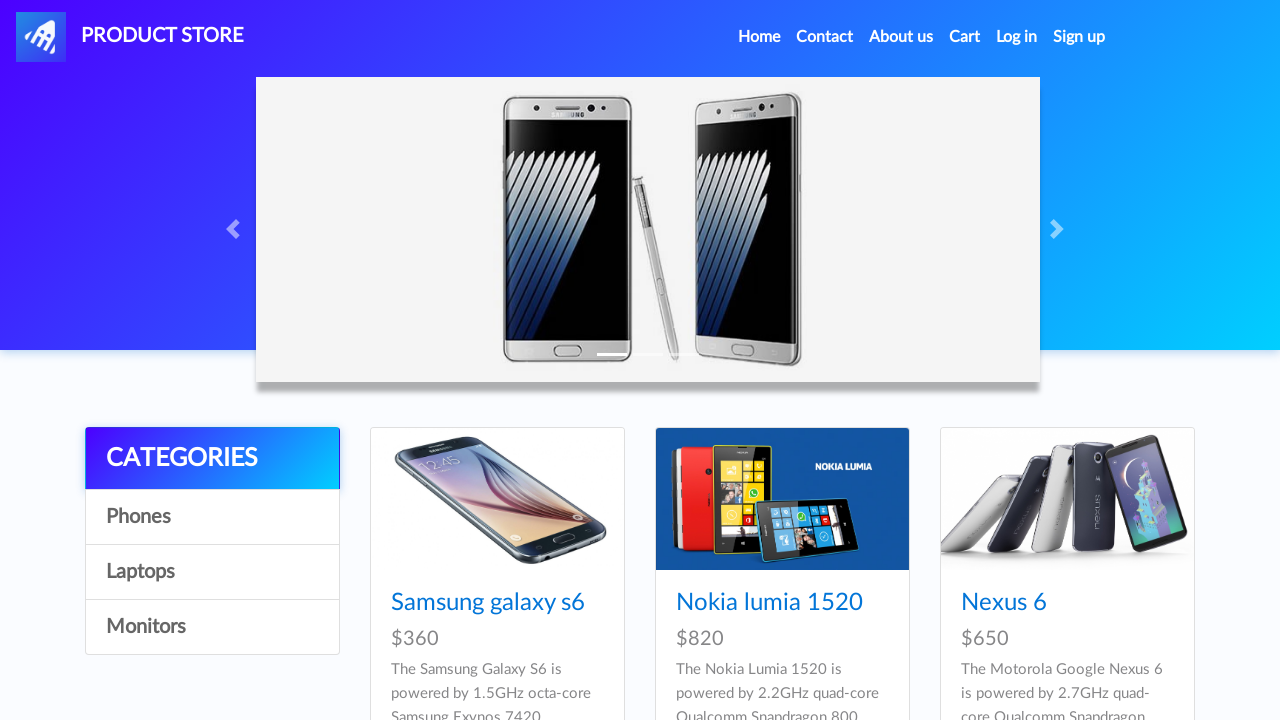

Clicked on Monitors category link at (212, 627) on a:has-text('Monitors')
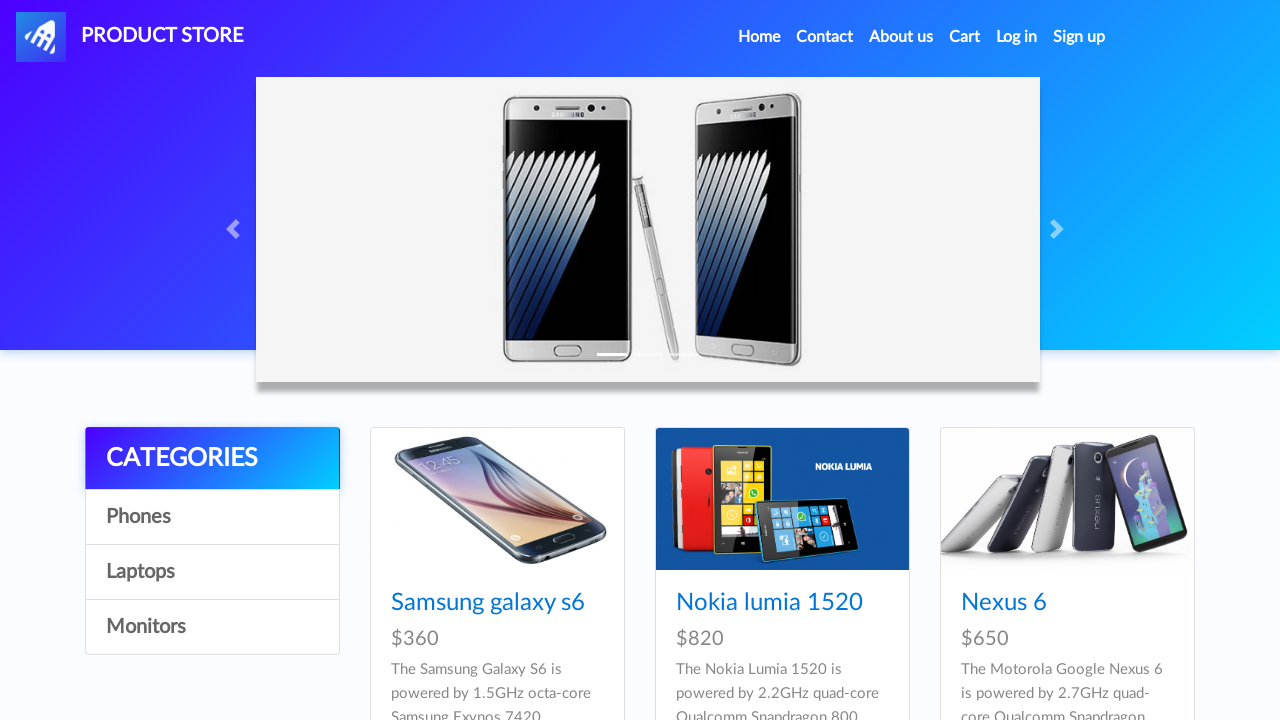

Monitor product cards loaded
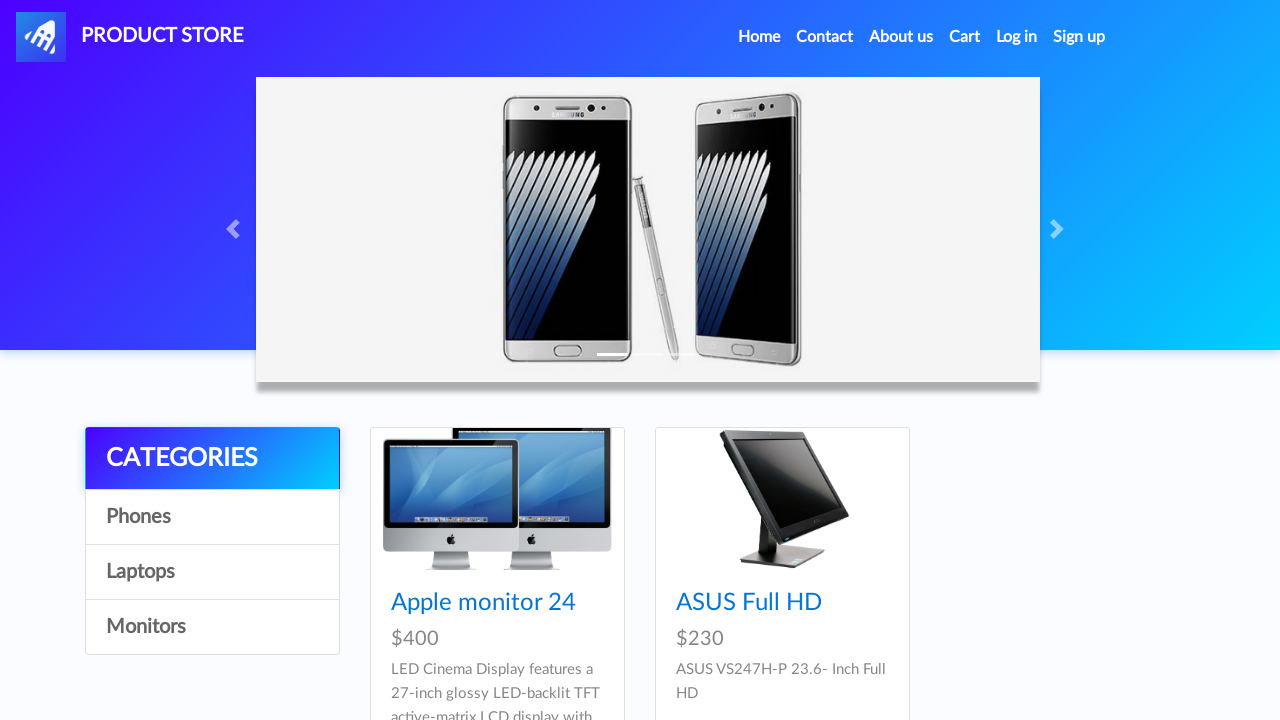

Waited for category content to update
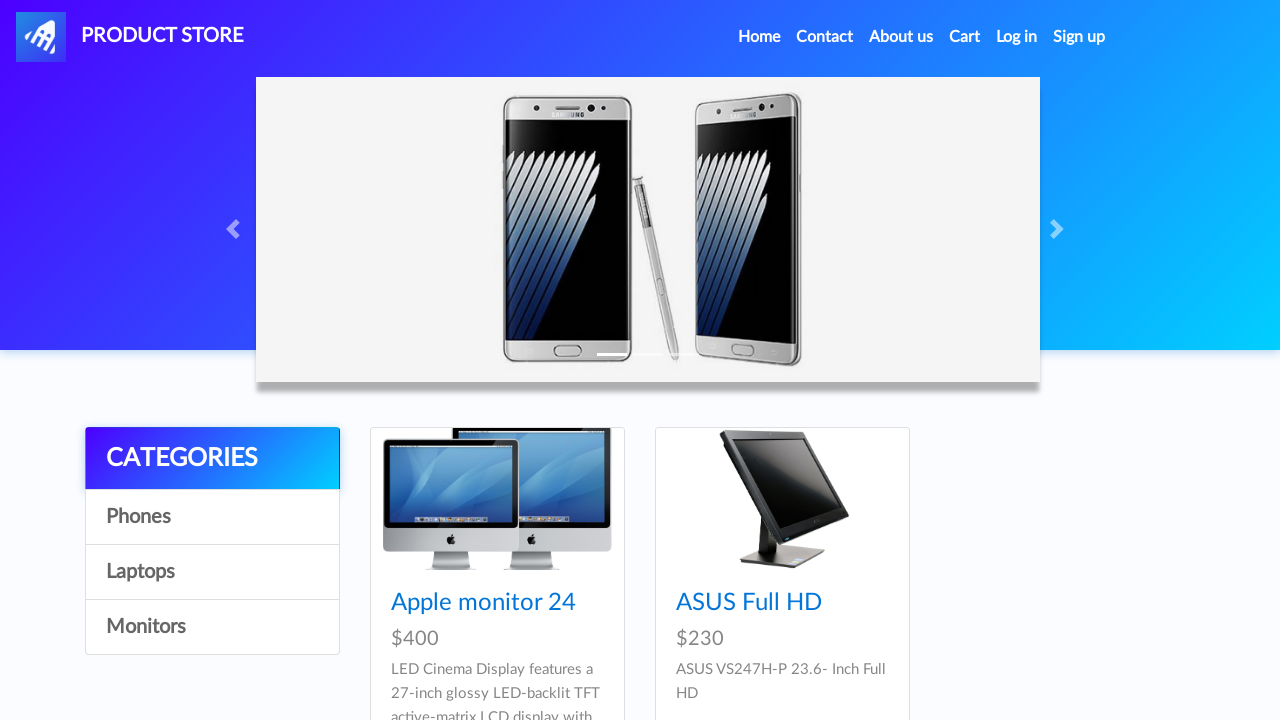

Apple monitor 24 product is displayed
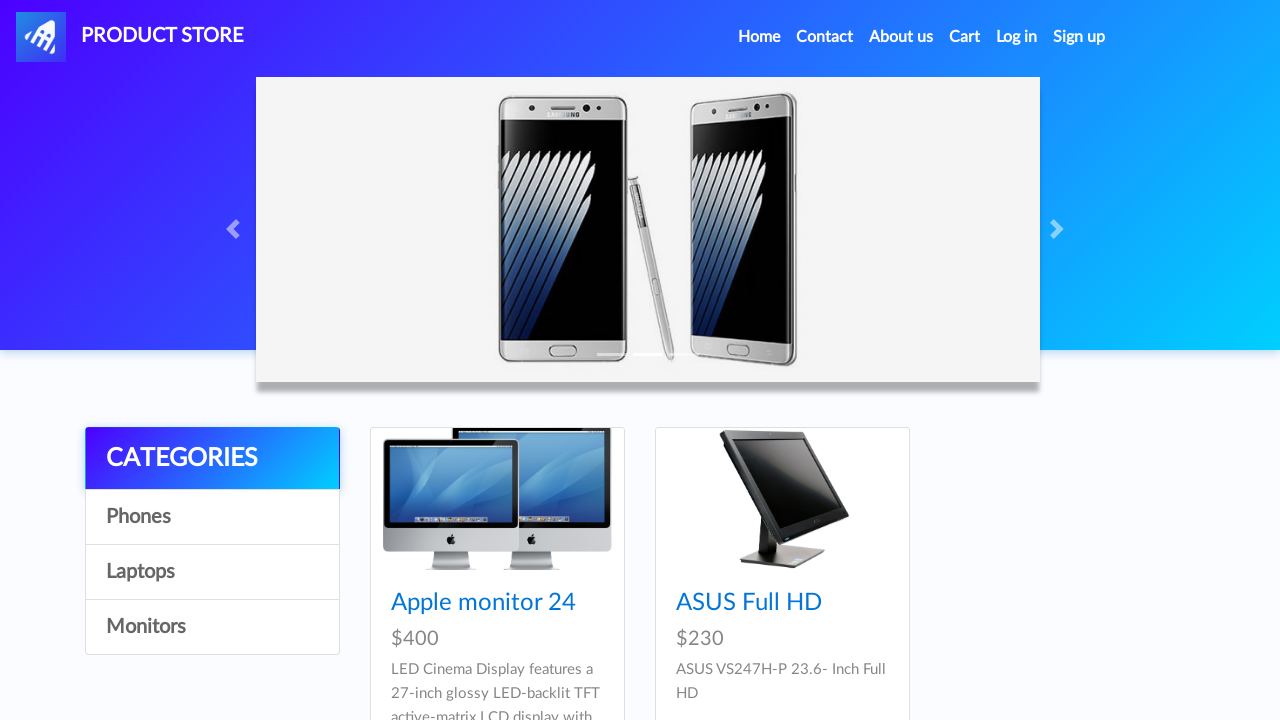

ASUS Full HD monitor product is displayed
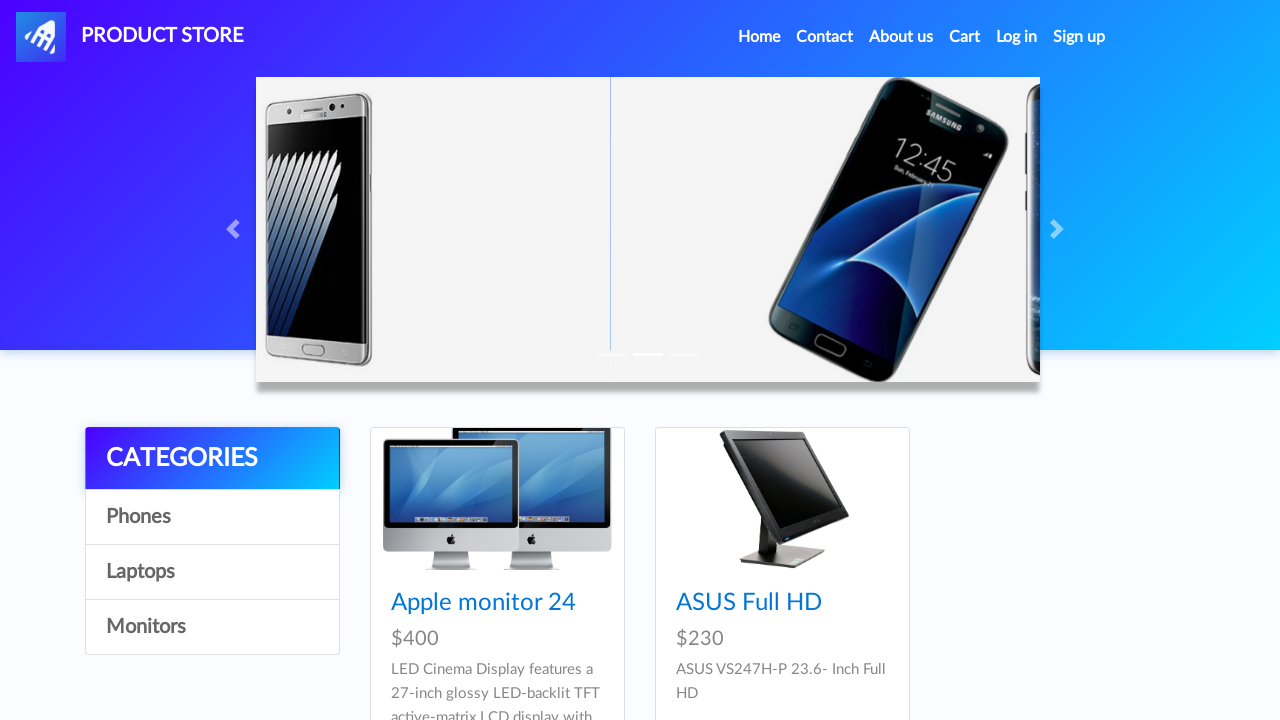

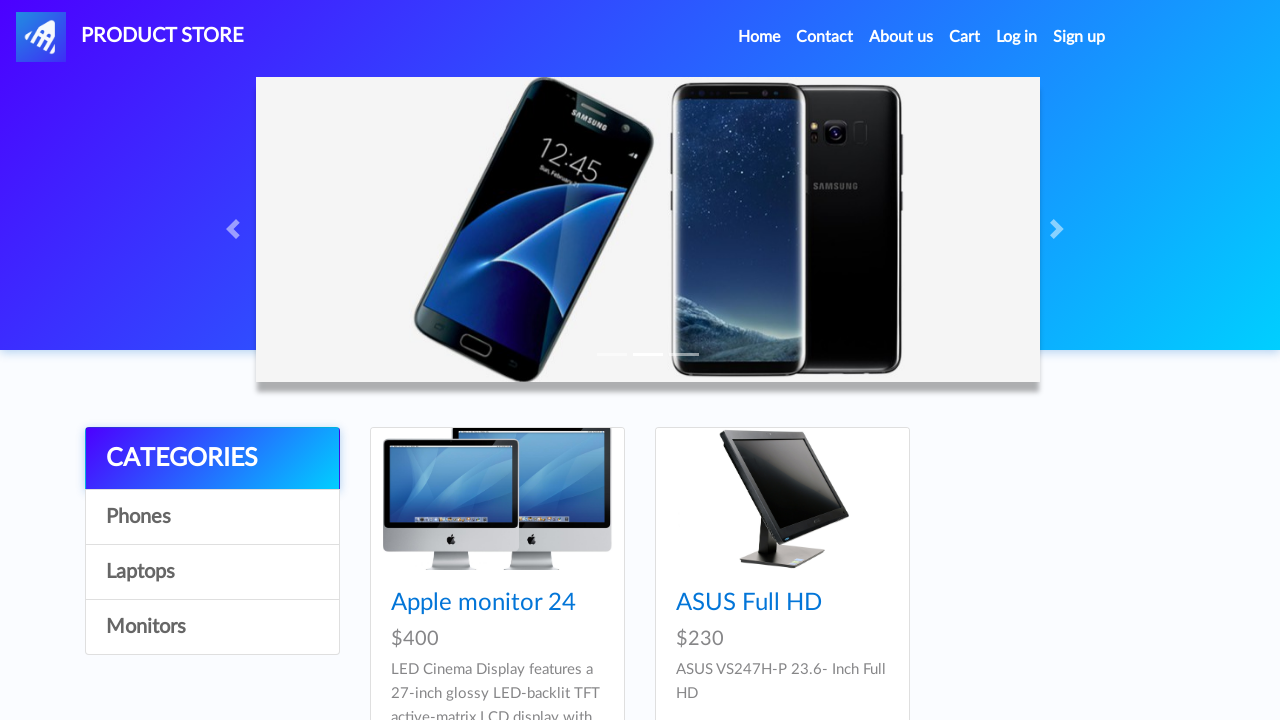